Tests OpenStreetMap's geolocation feature by setting a mock location (San Francisco Bay area) and clicking the locate control to center the map on that position.

Starting URL: https://openstreetmap.org

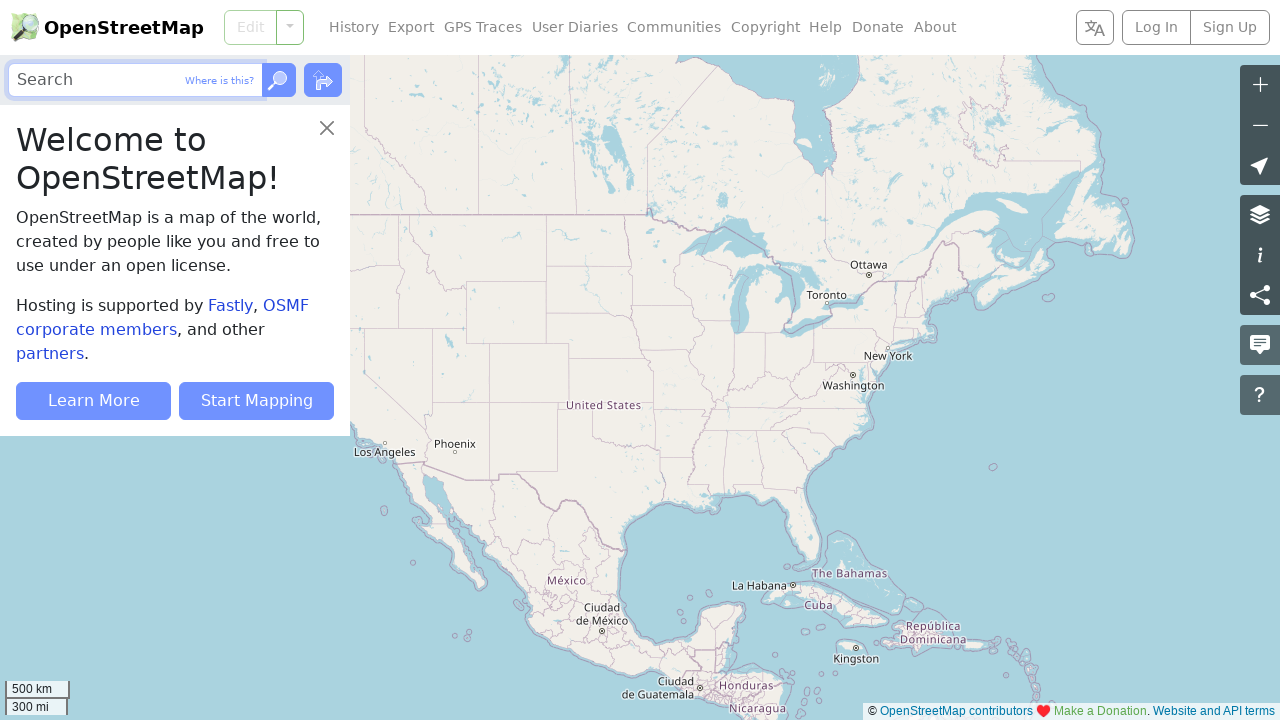

Granted geolocation permissions to the browser context
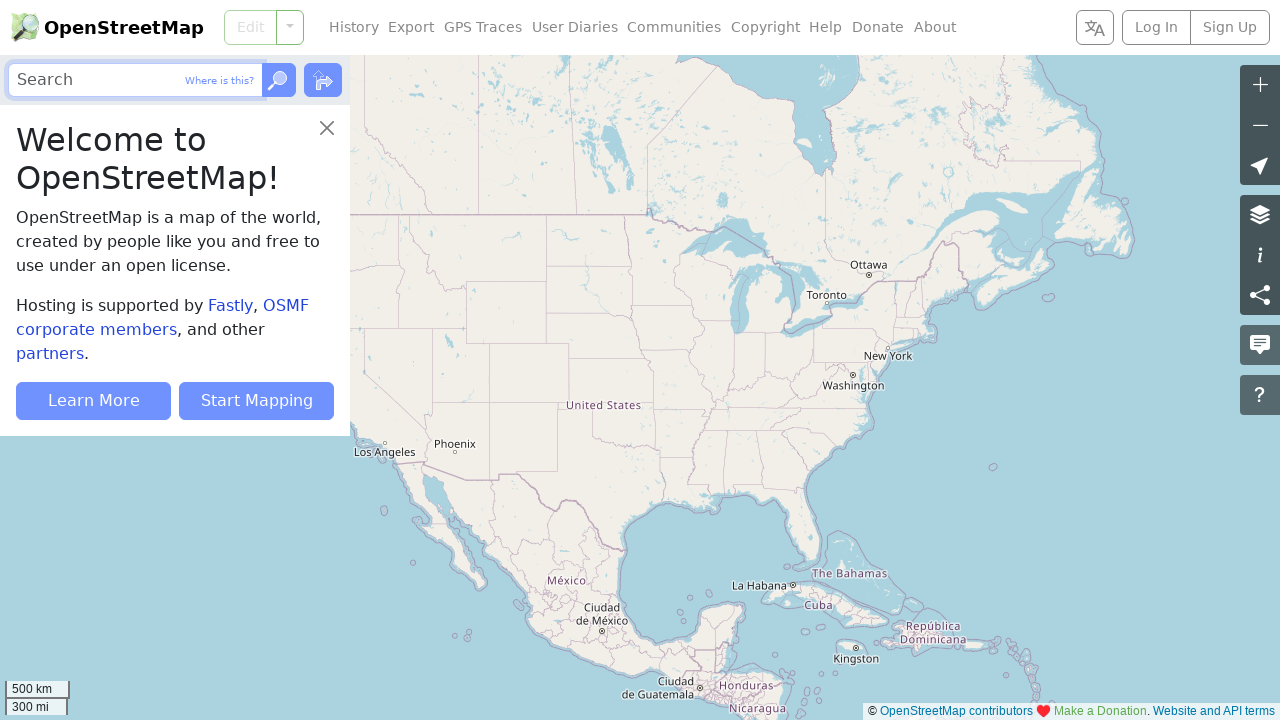

Set mock geolocation to San Francisco Bay area (37.8202°N, 122.4786°W)
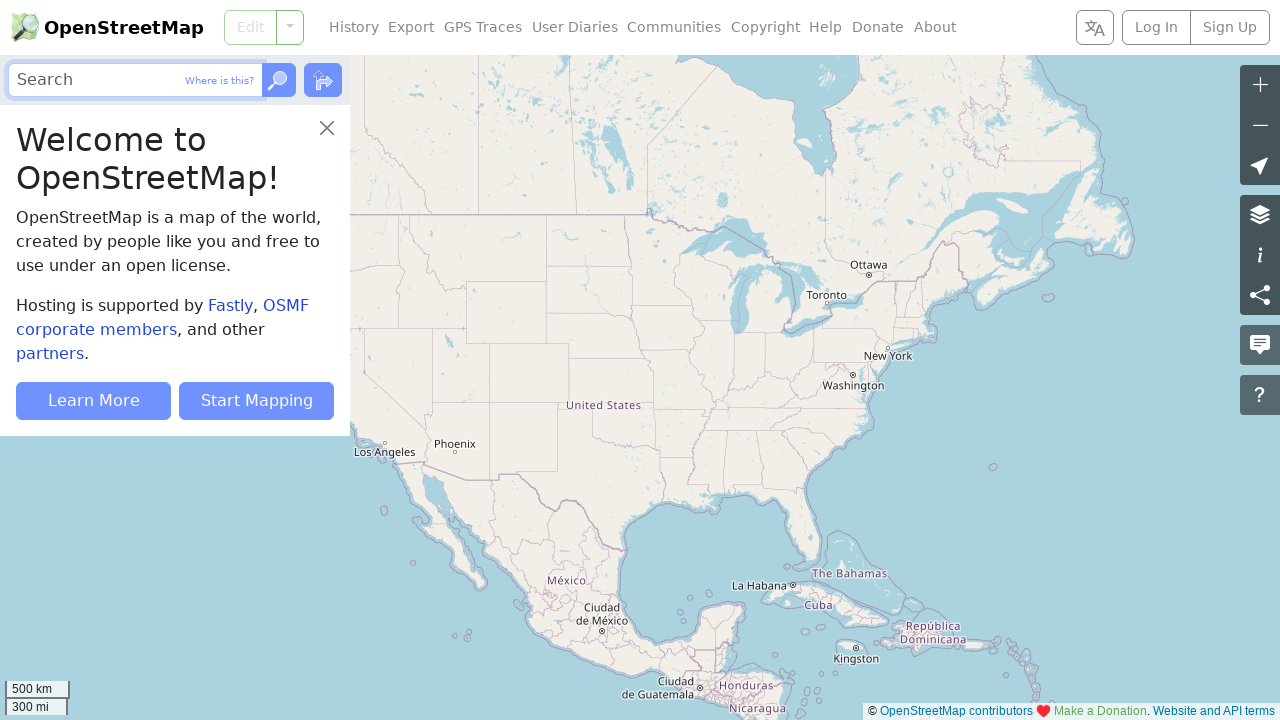

Clicked the locate control button to center map on geolocation at (1260, 170) on .control-locate
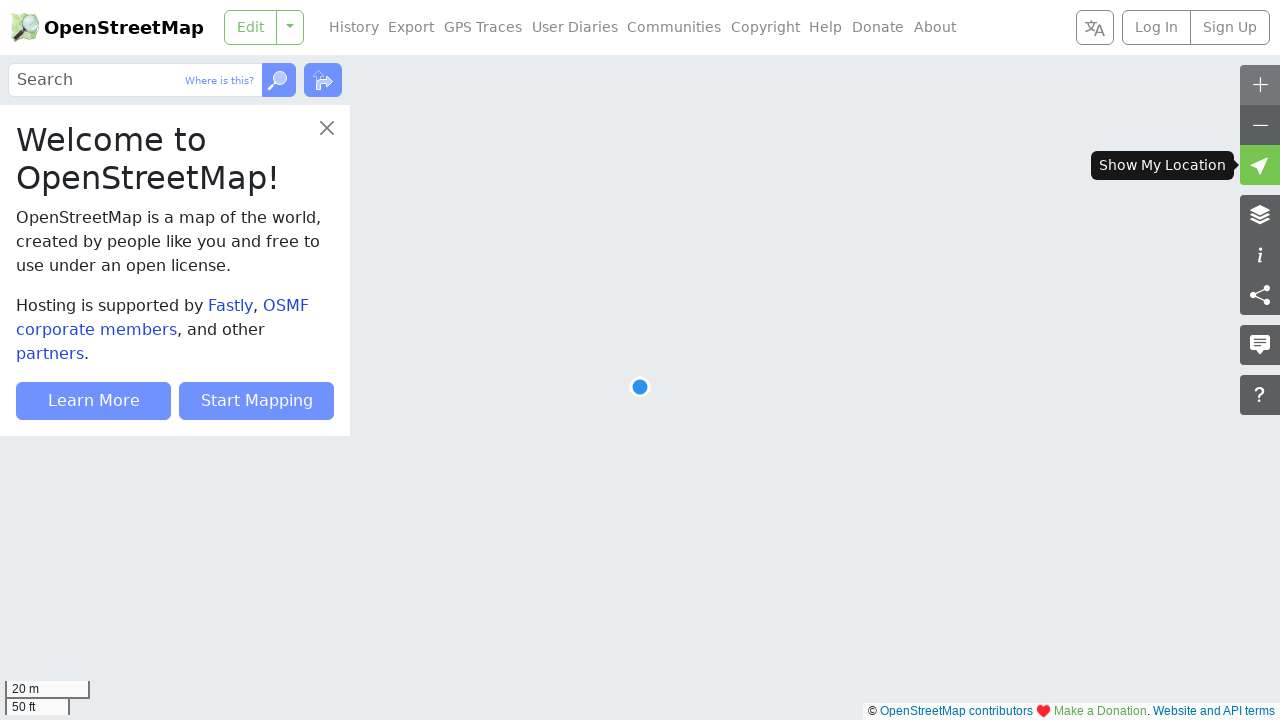

Map finished loading and centered on the mock geolocation
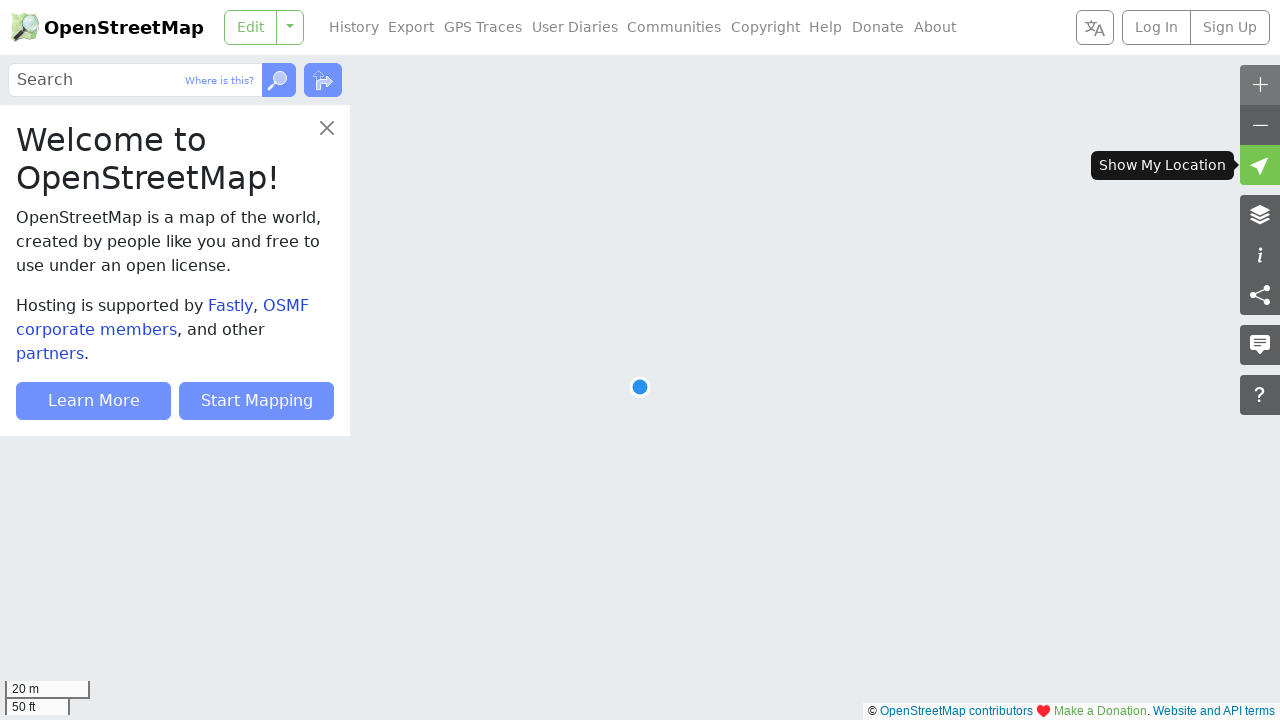

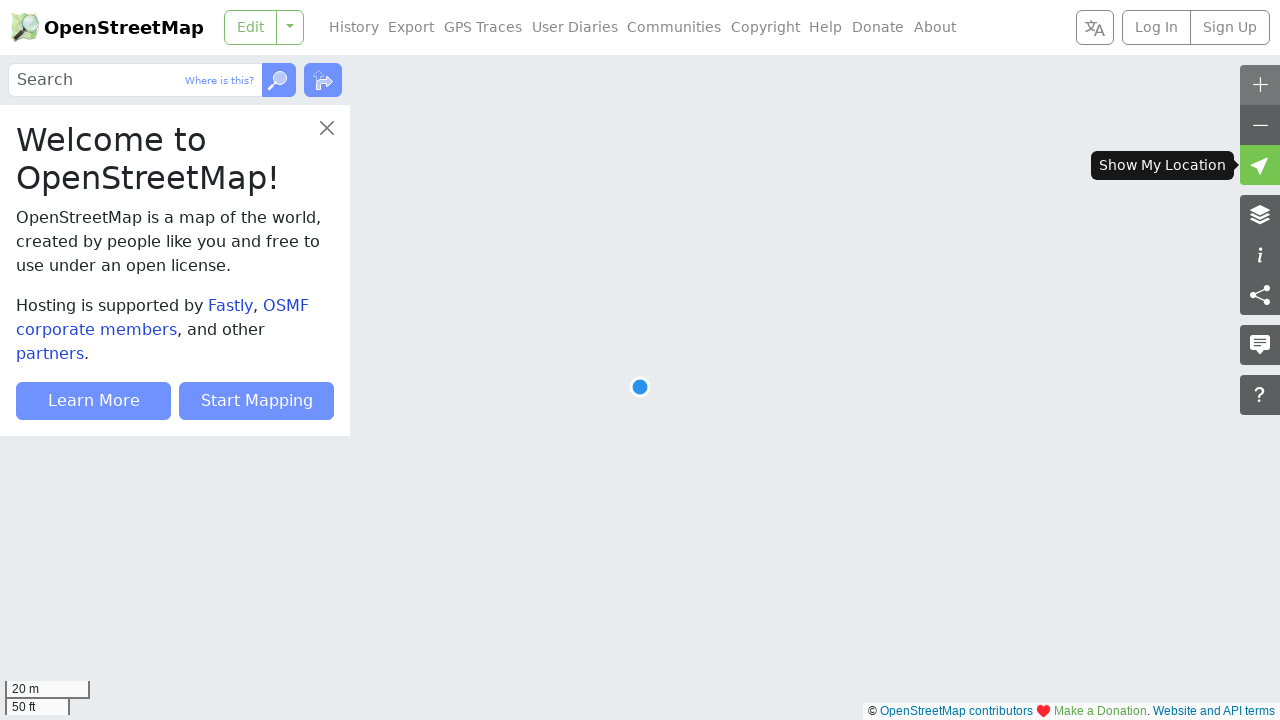